Navigates to Jumia Nigeria's e-commerce website and verifies the page loads successfully by checking for the page title.

Starting URL: https://www.jumia.com.ng

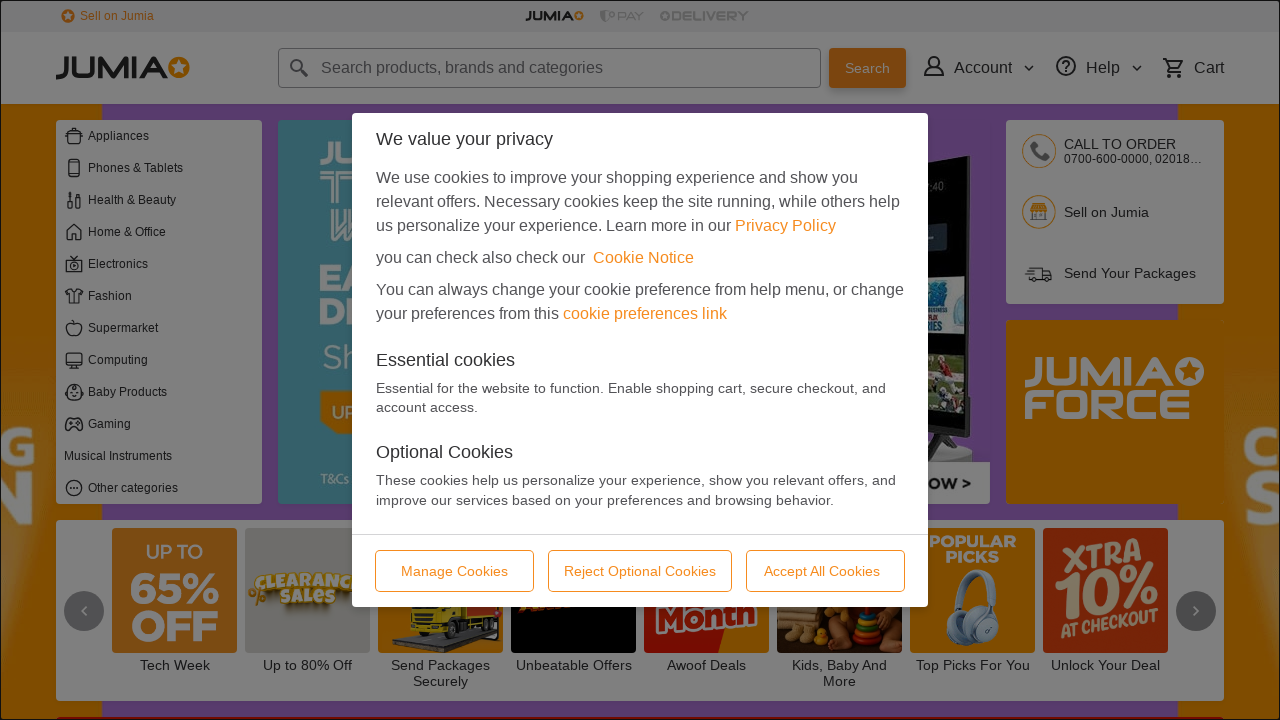

Navigated to Jumia Nigeria homepage
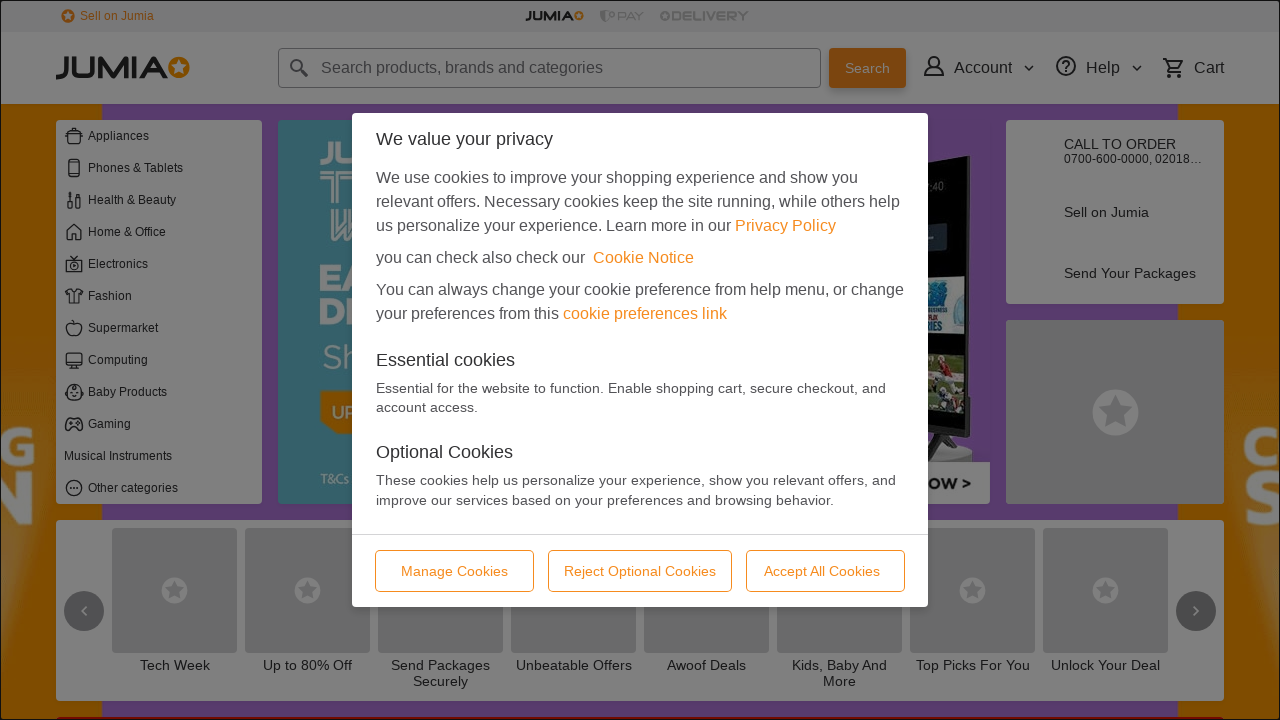

Page DOM content fully loaded
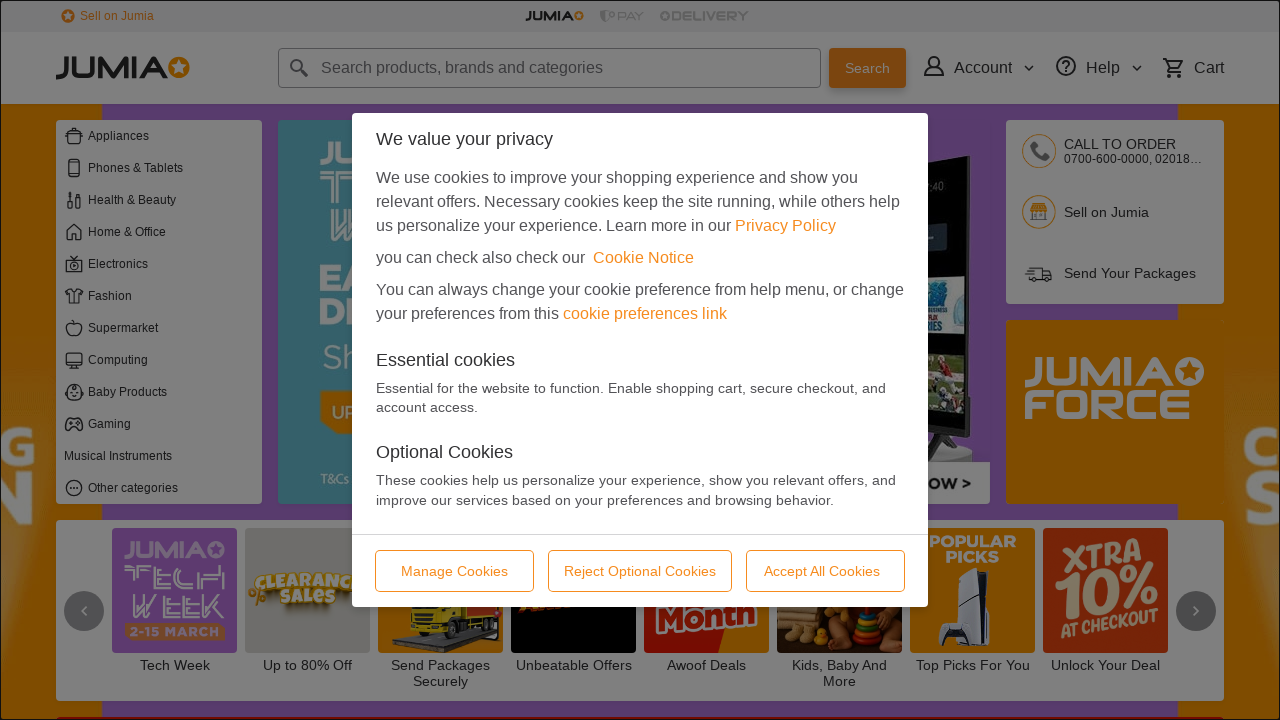

Body element is present and page structure loaded
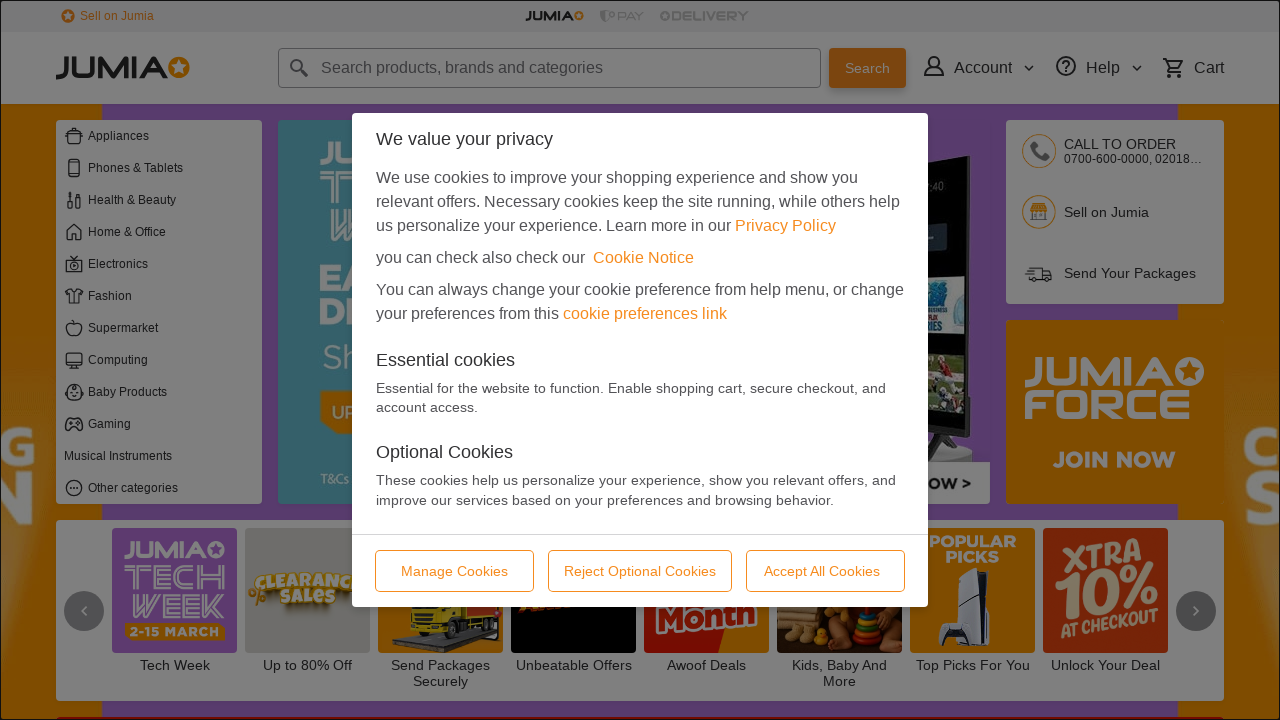

Page title verified: 'Jumia Nigeria | Online Shopping for Electronics, Fashion, Home, Beauty & Sport'
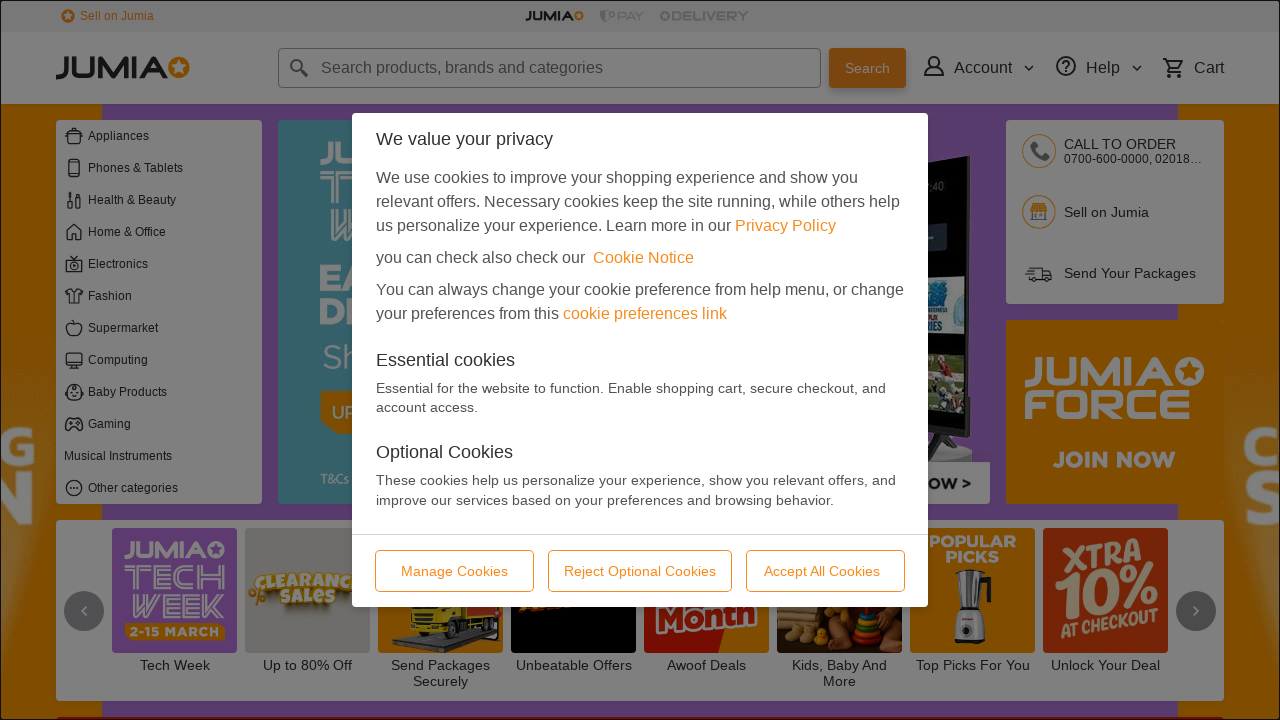

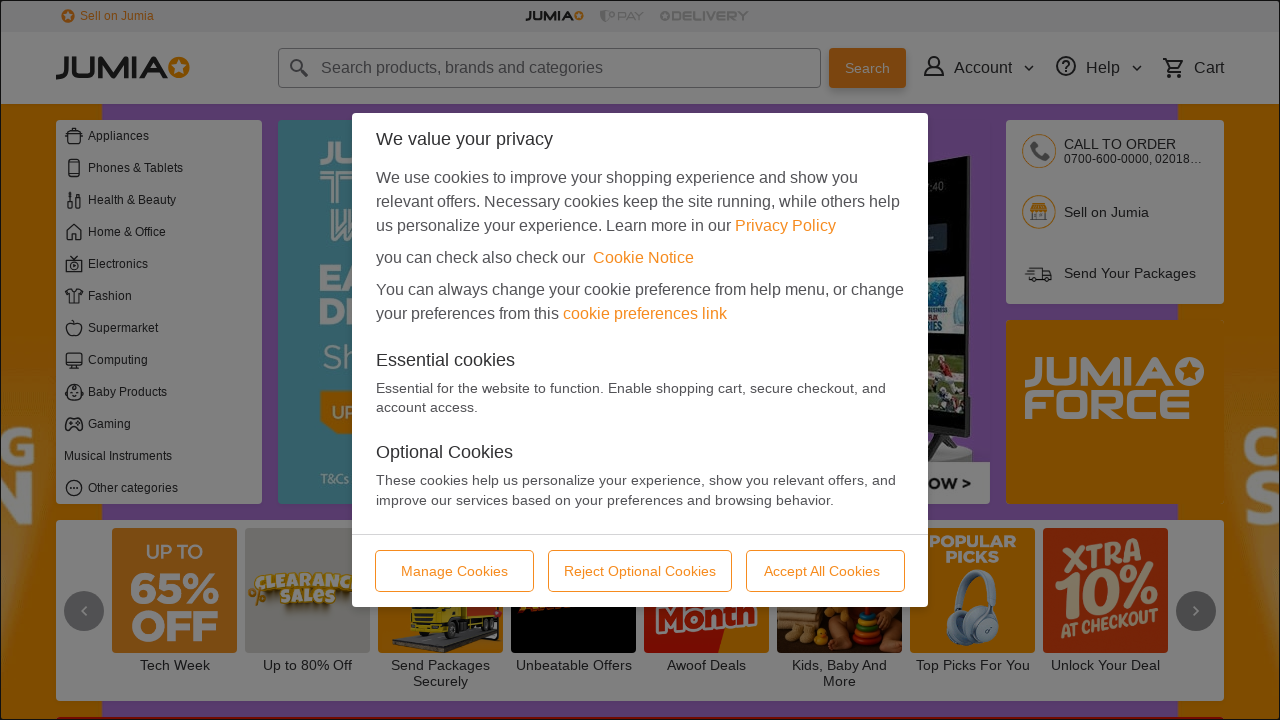